Tests the web tables functionality by adding a new record with first name, last name, email, age, salary, and department fields.

Starting URL: https://demoqa.com/elements

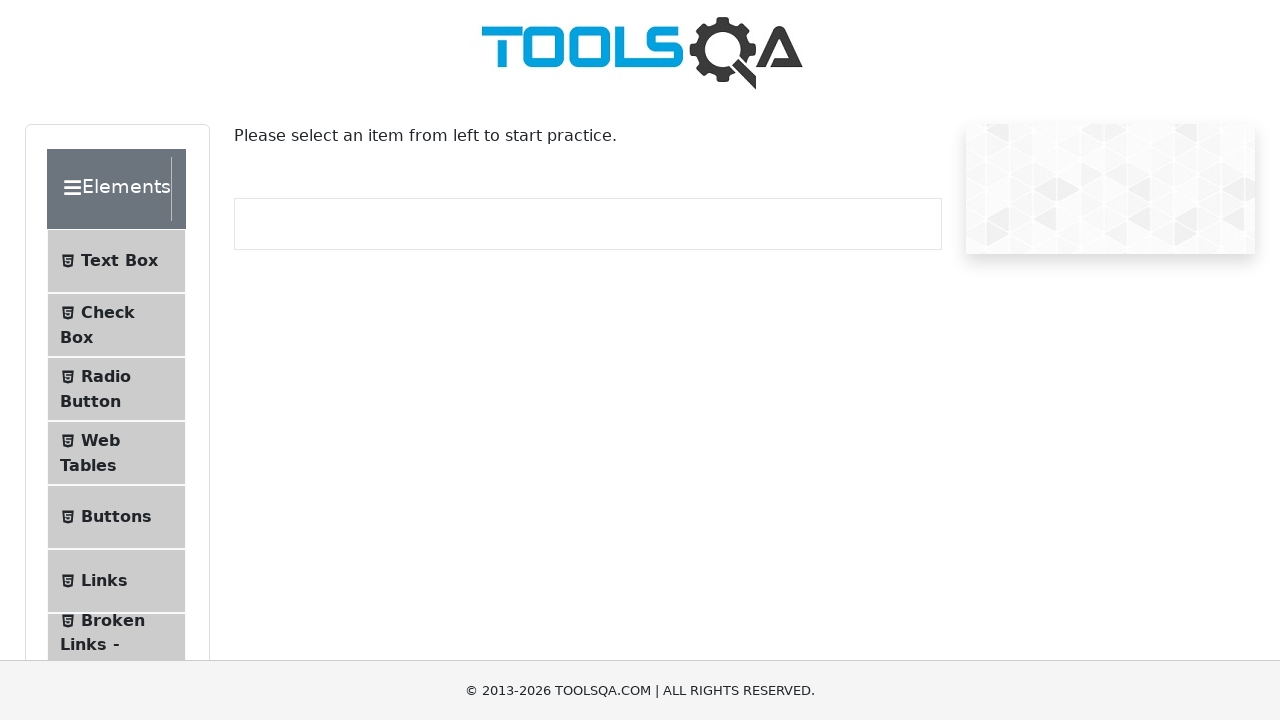

Clicked on Web Tables menu item at (116, 453) on #item-3
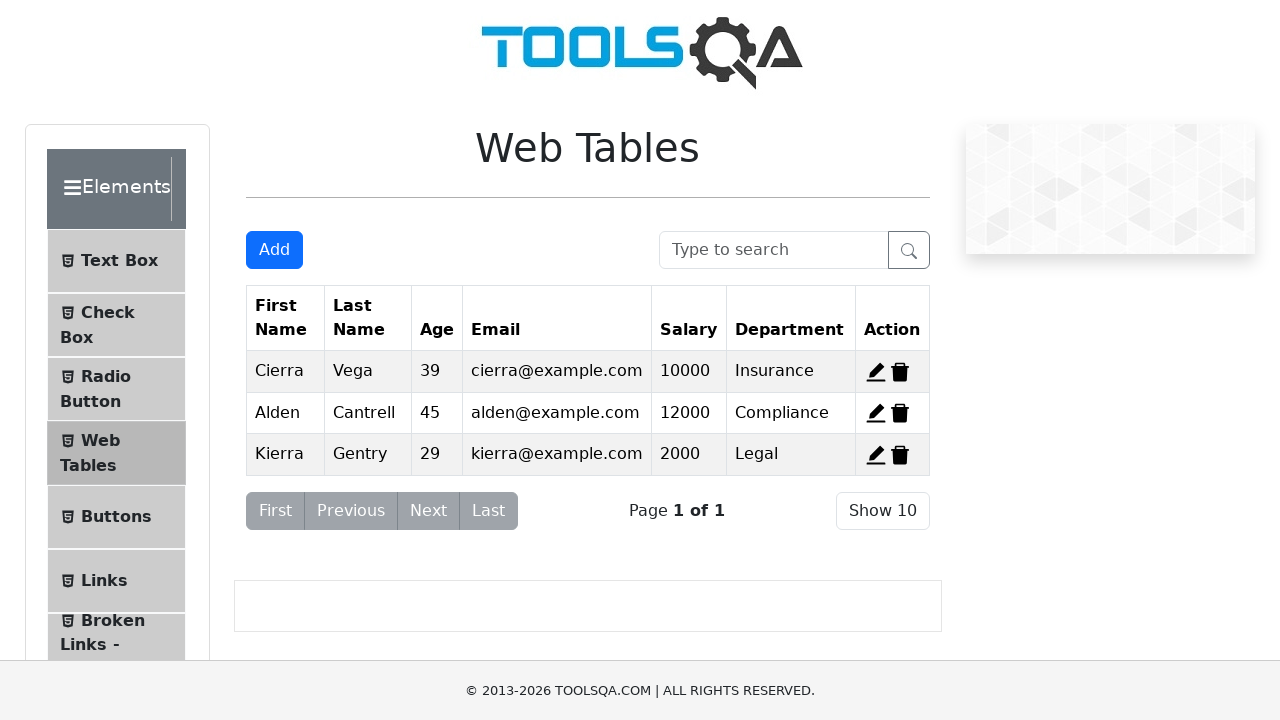

Clicked Add button to open form at (274, 250) on #addNewRecordButton
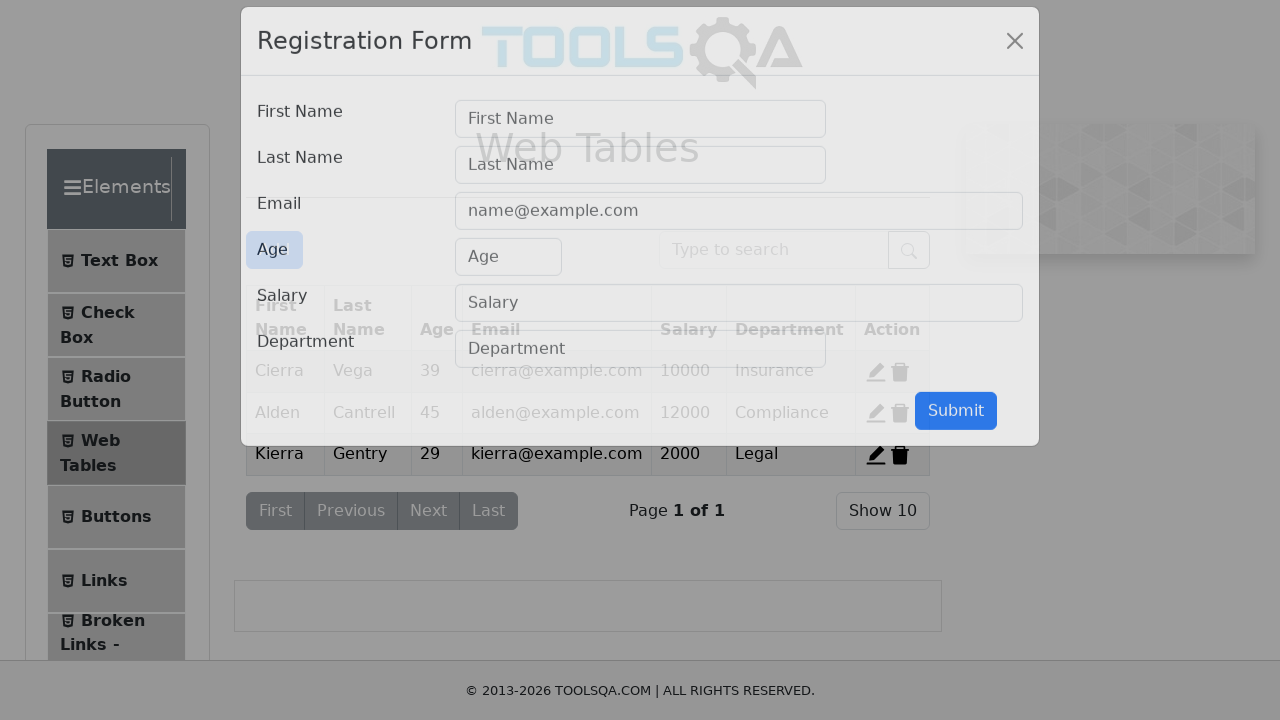

Filled first name with 'John' on #firstName
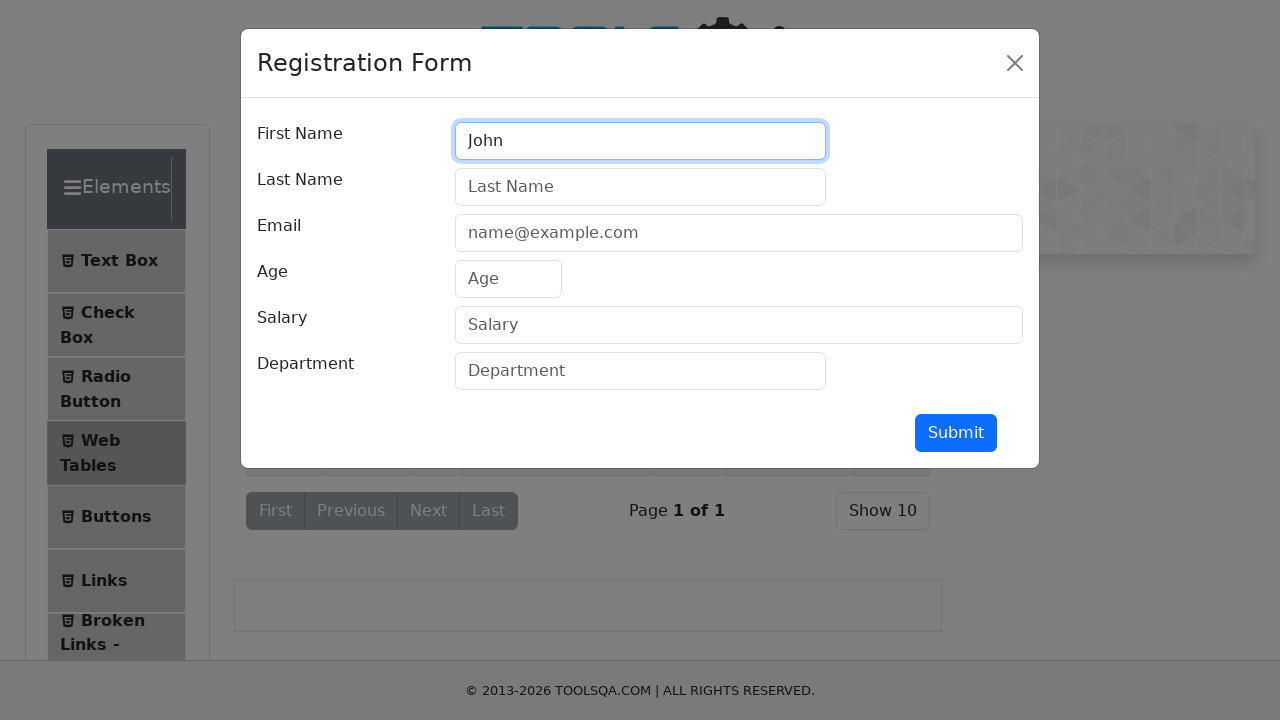

Filled last name with 'Doe' on #lastName
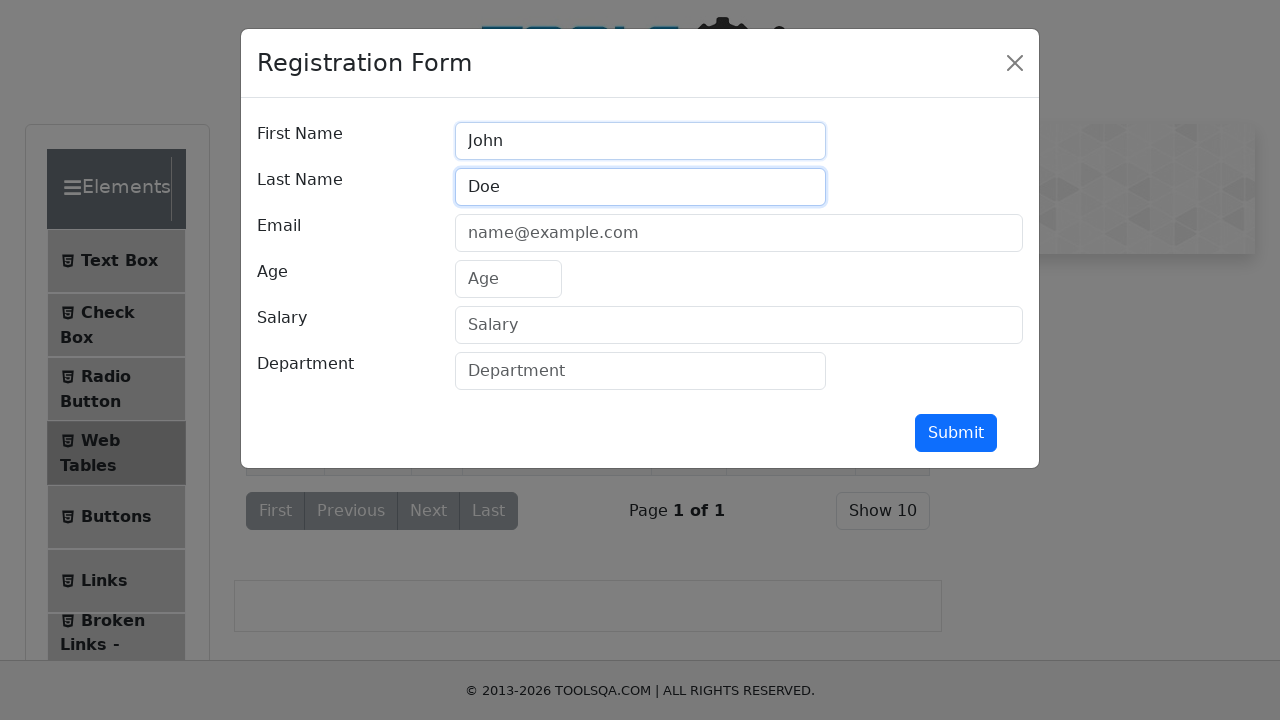

Filled email with 'johndoe@yahoo.com' on #userEmail
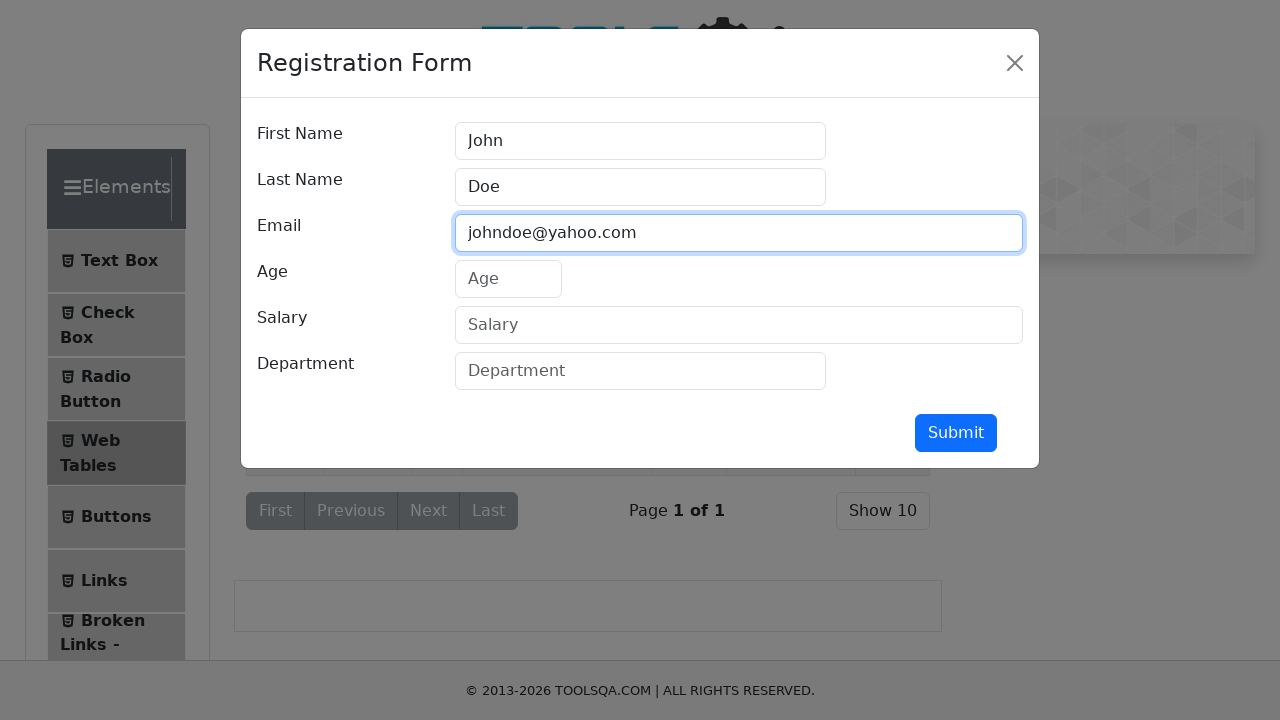

Filled age with '22' on #age
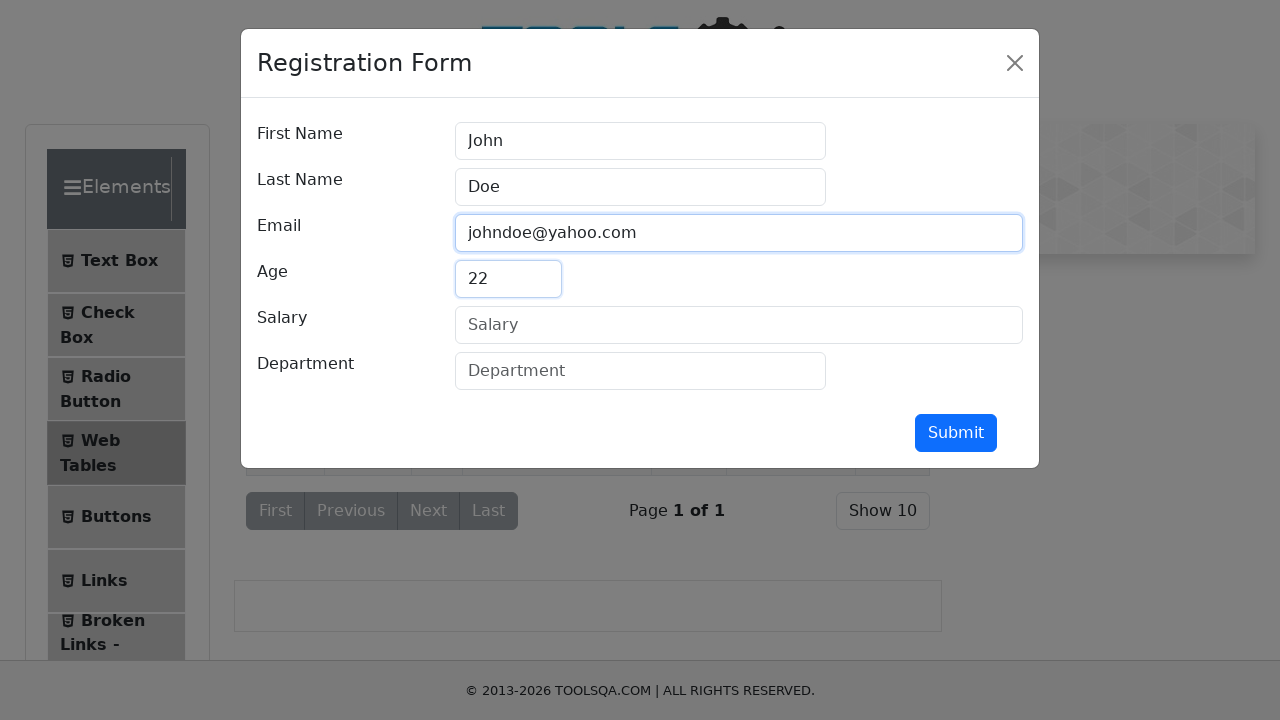

Filled salary with '2200' on #salary
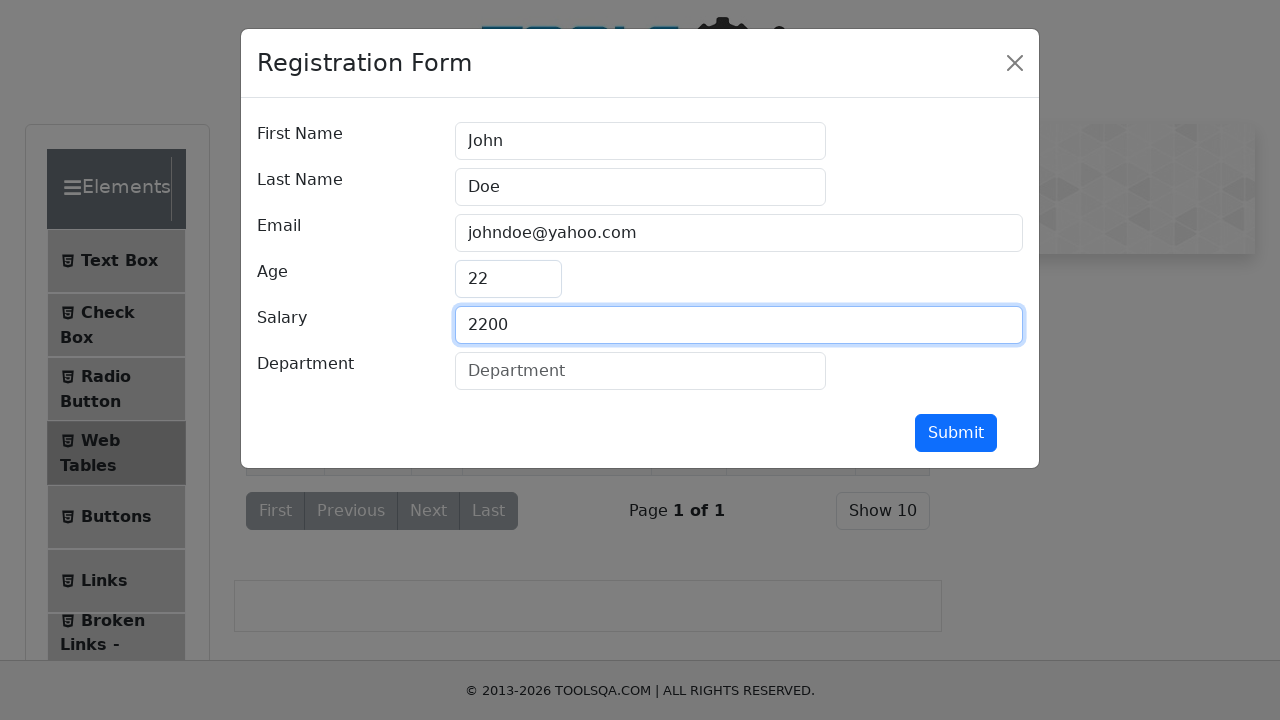

Filled department with 'Management' on #department
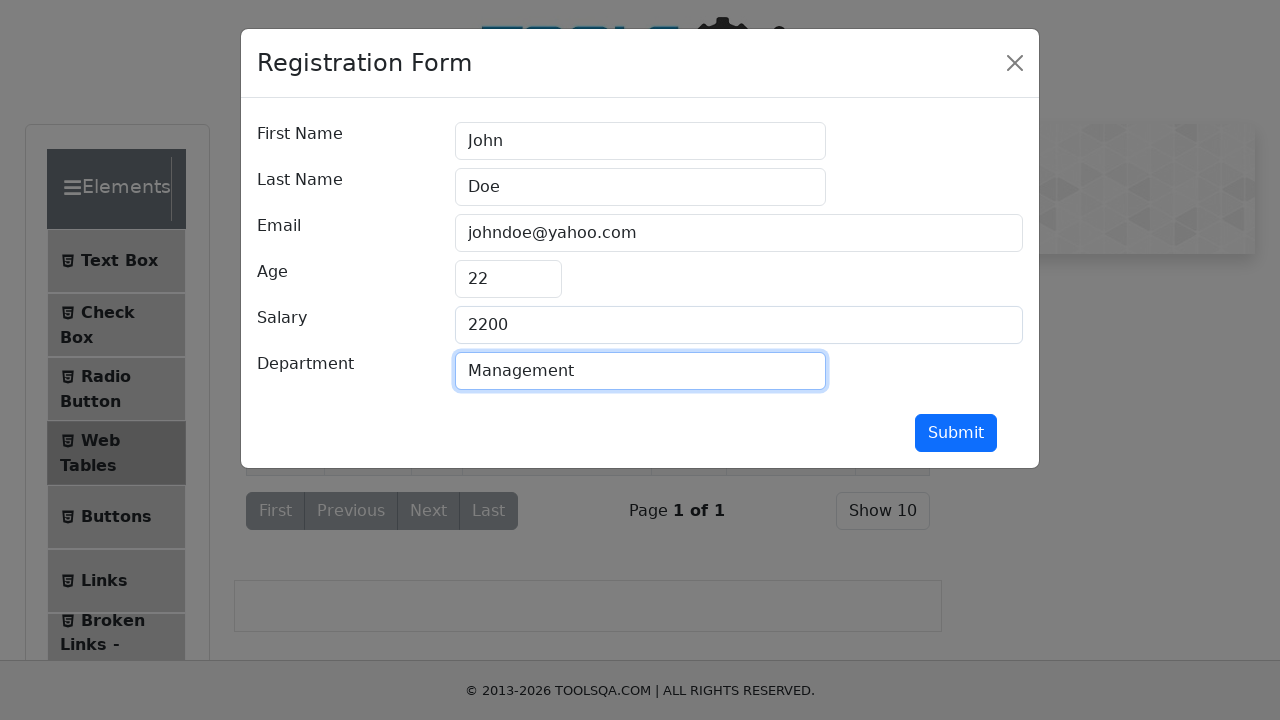

Submitted the form to add new web table record at (956, 433) on #submit
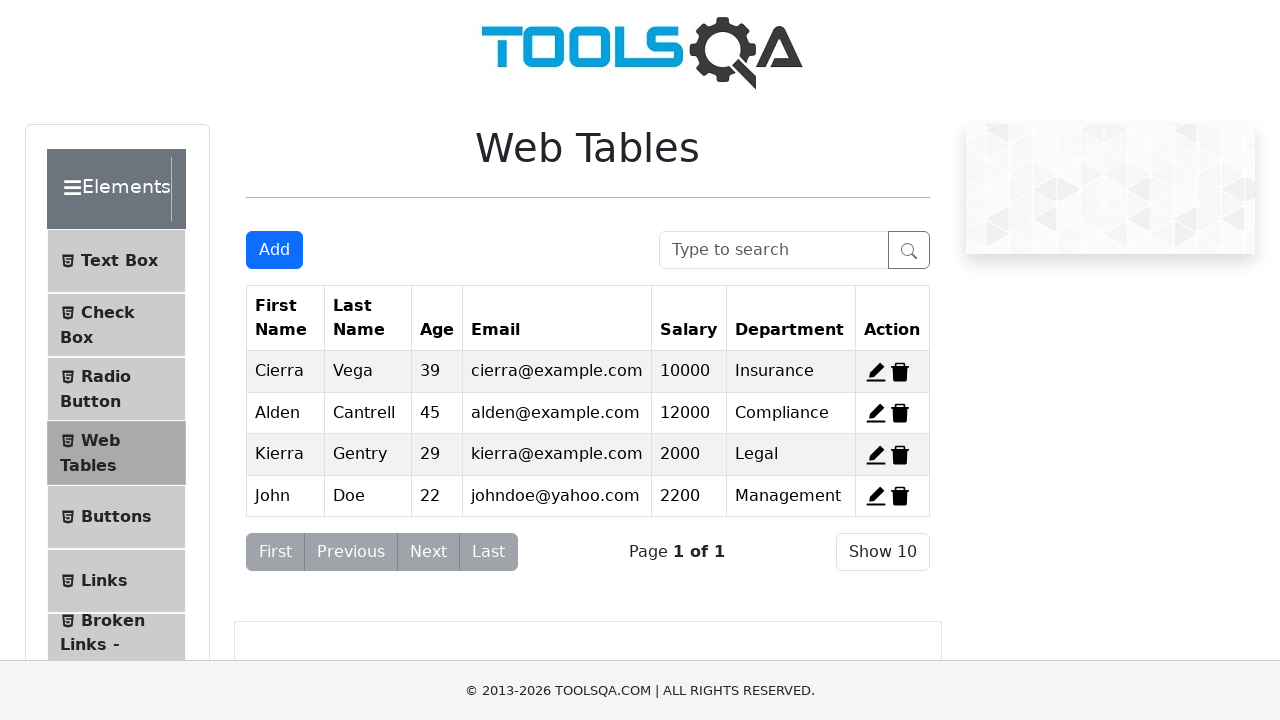

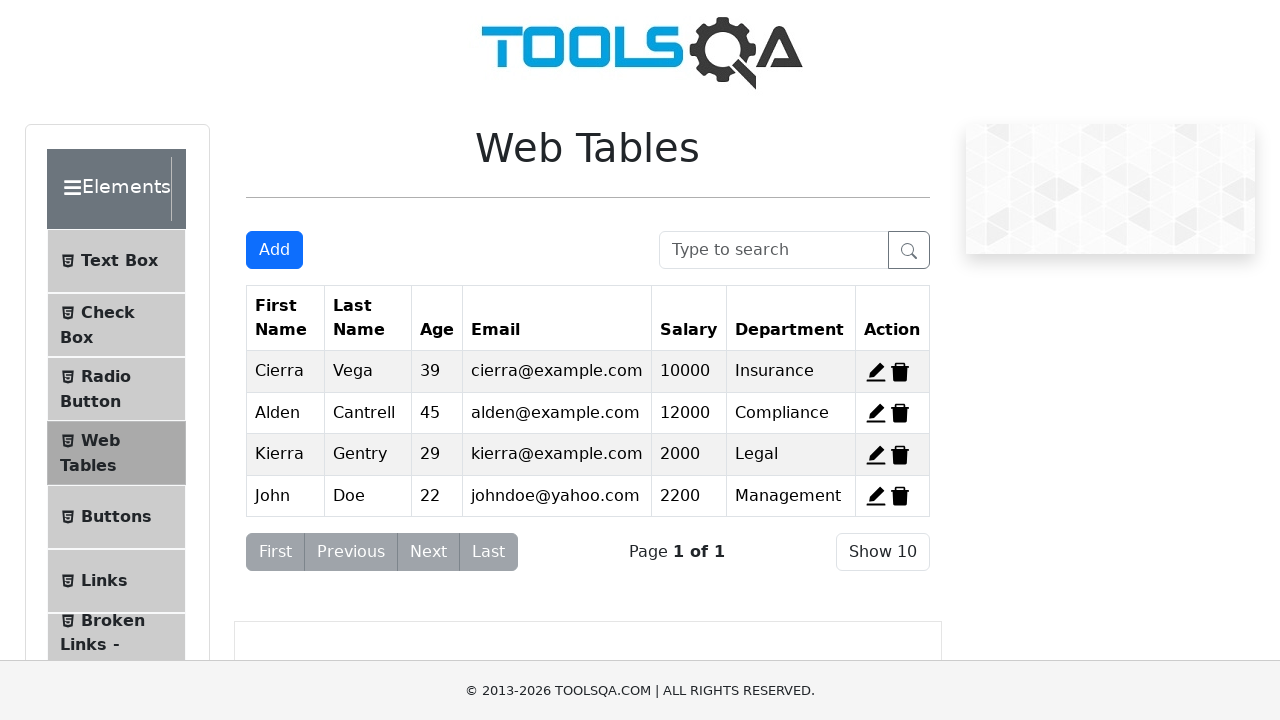